Navigates to SpiceJet corporate website, maximizes the browser window, and verifies the page loads by checking for page content.

Starting URL: https://corporate.spicejet.com/default.aspx

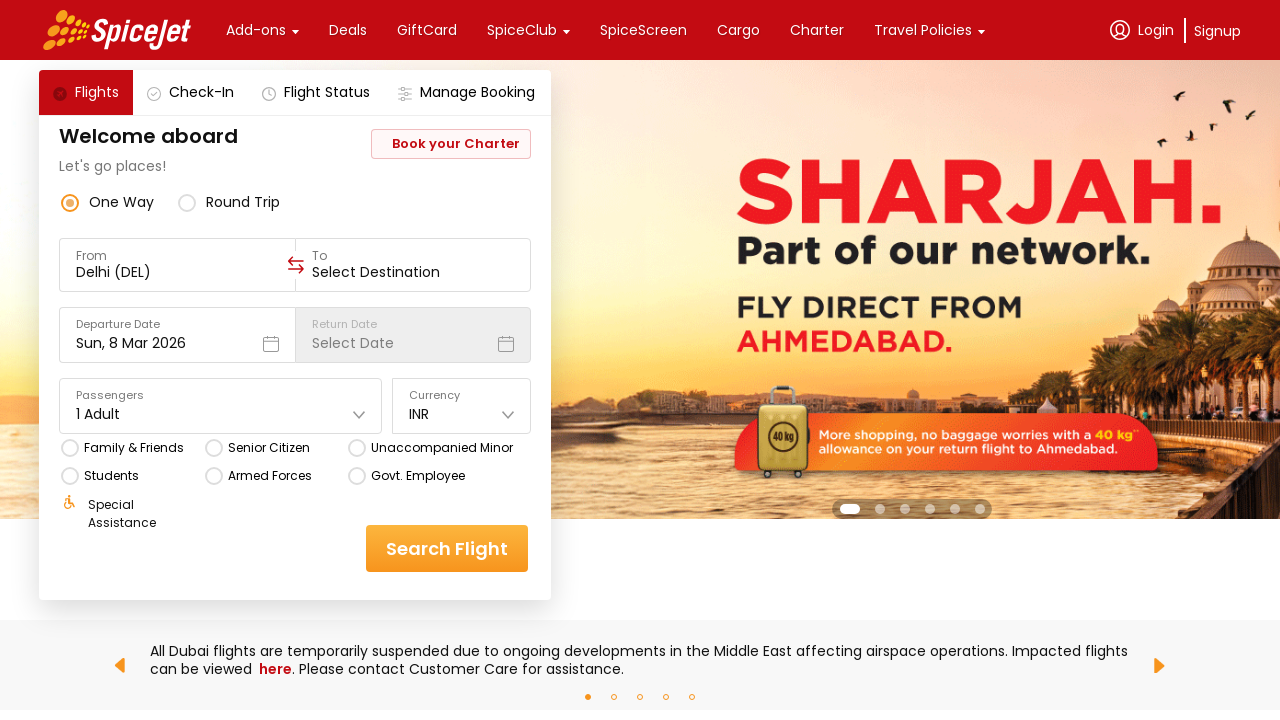

Set viewport size to 1920x1080
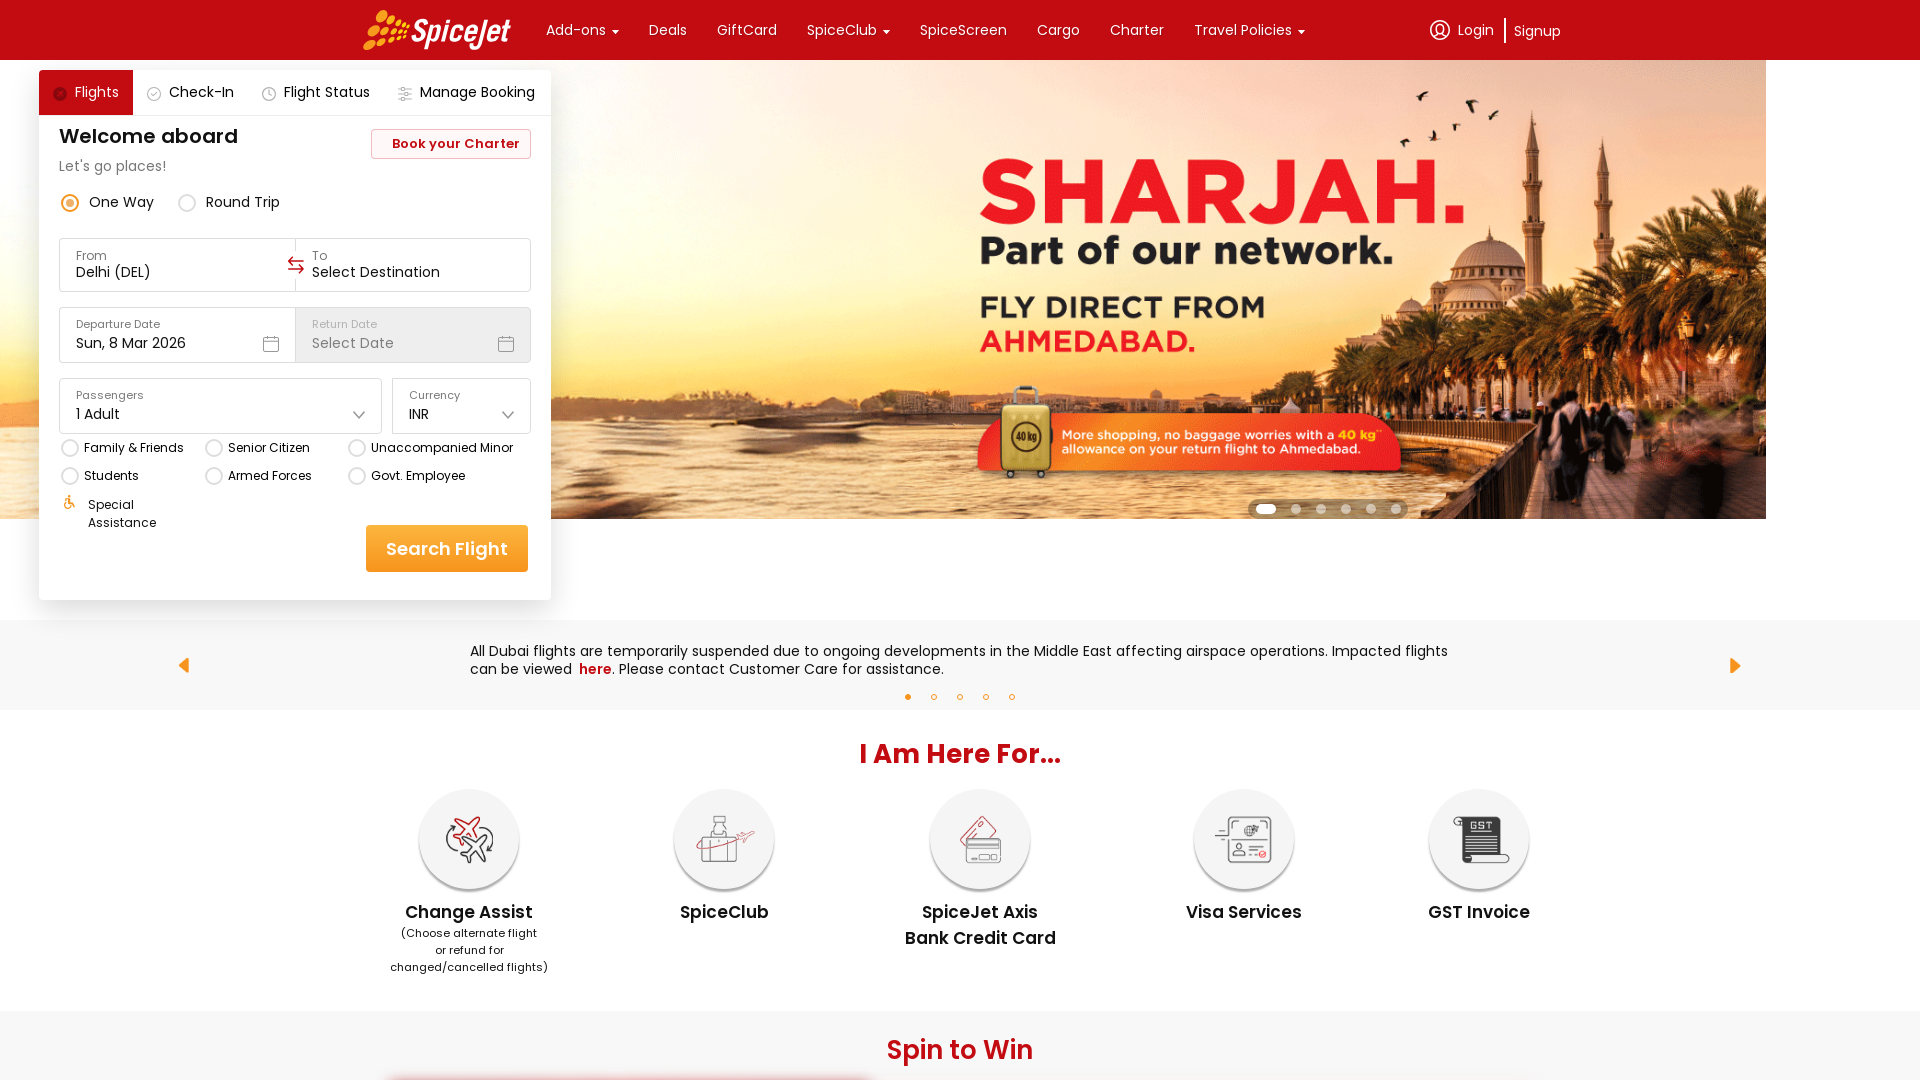

Waited for page DOM content to be loaded
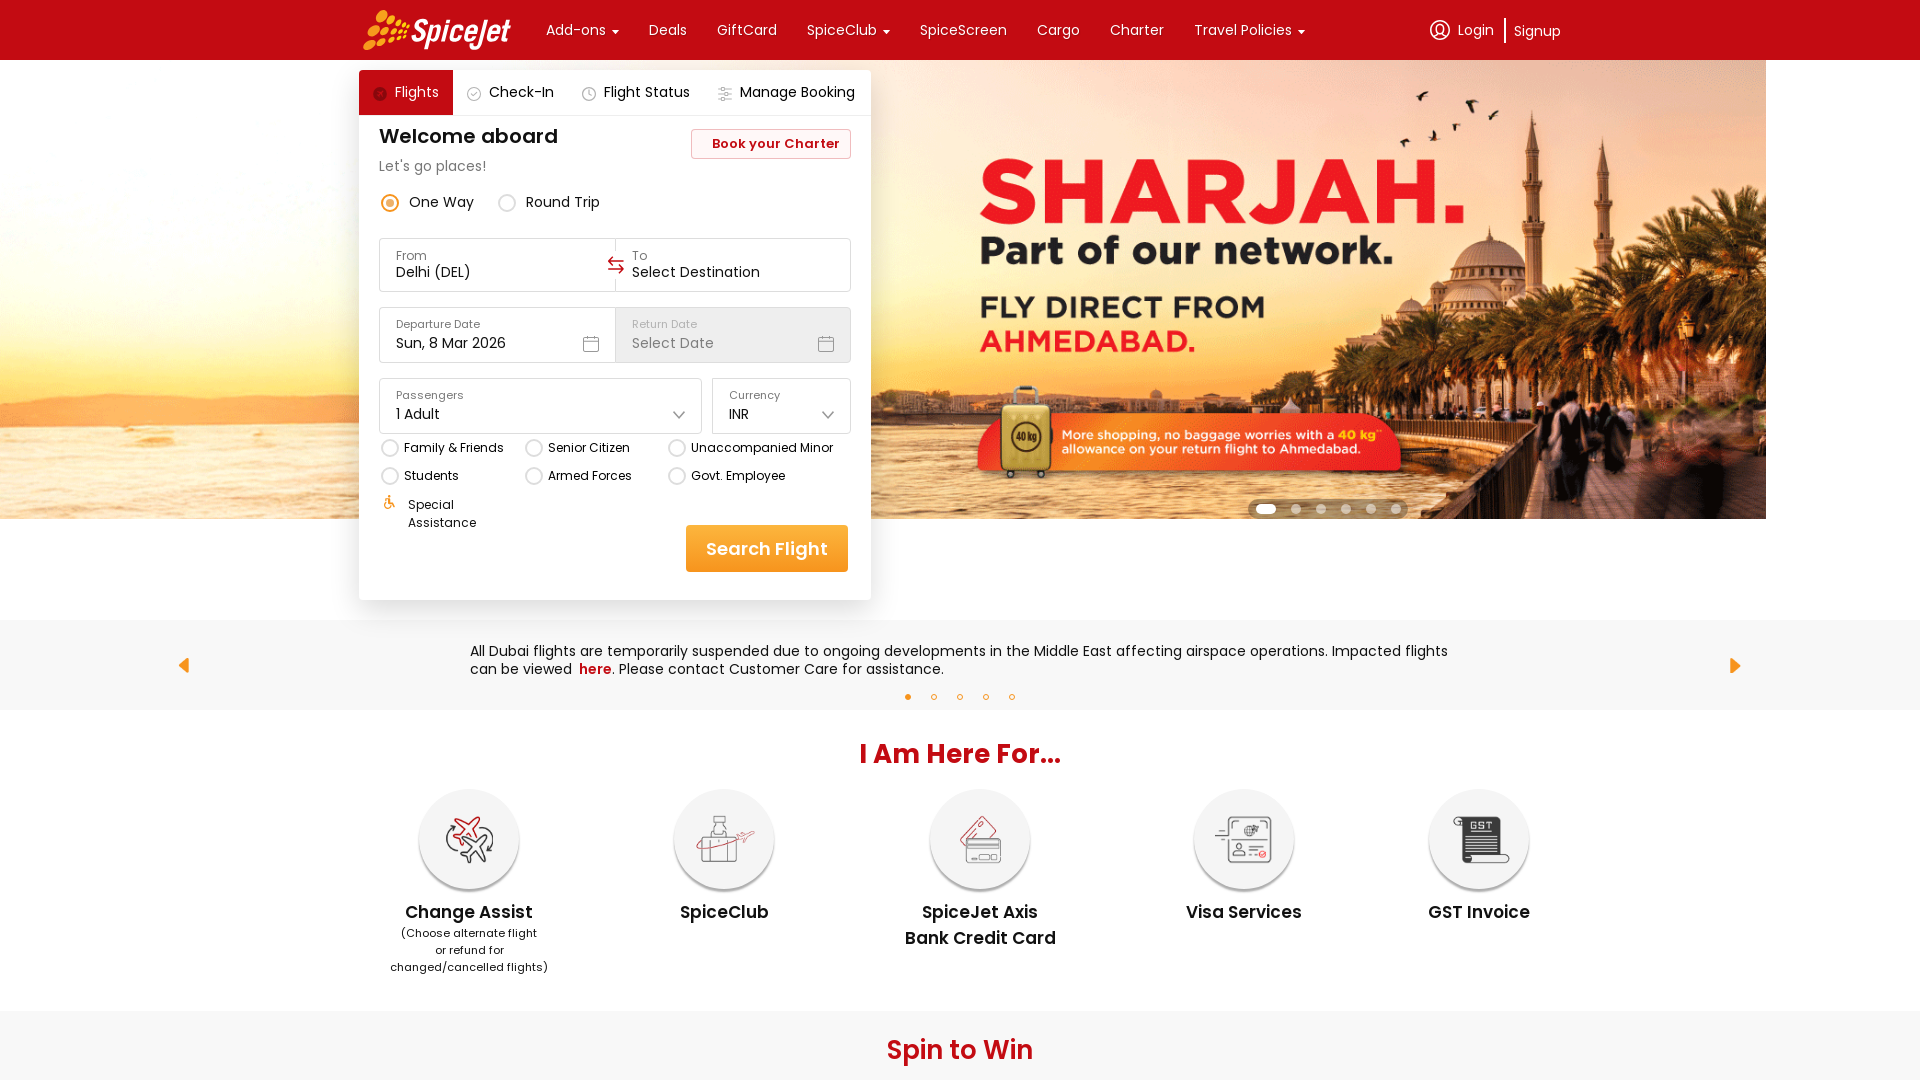

Verified page title exists and page loaded successfully
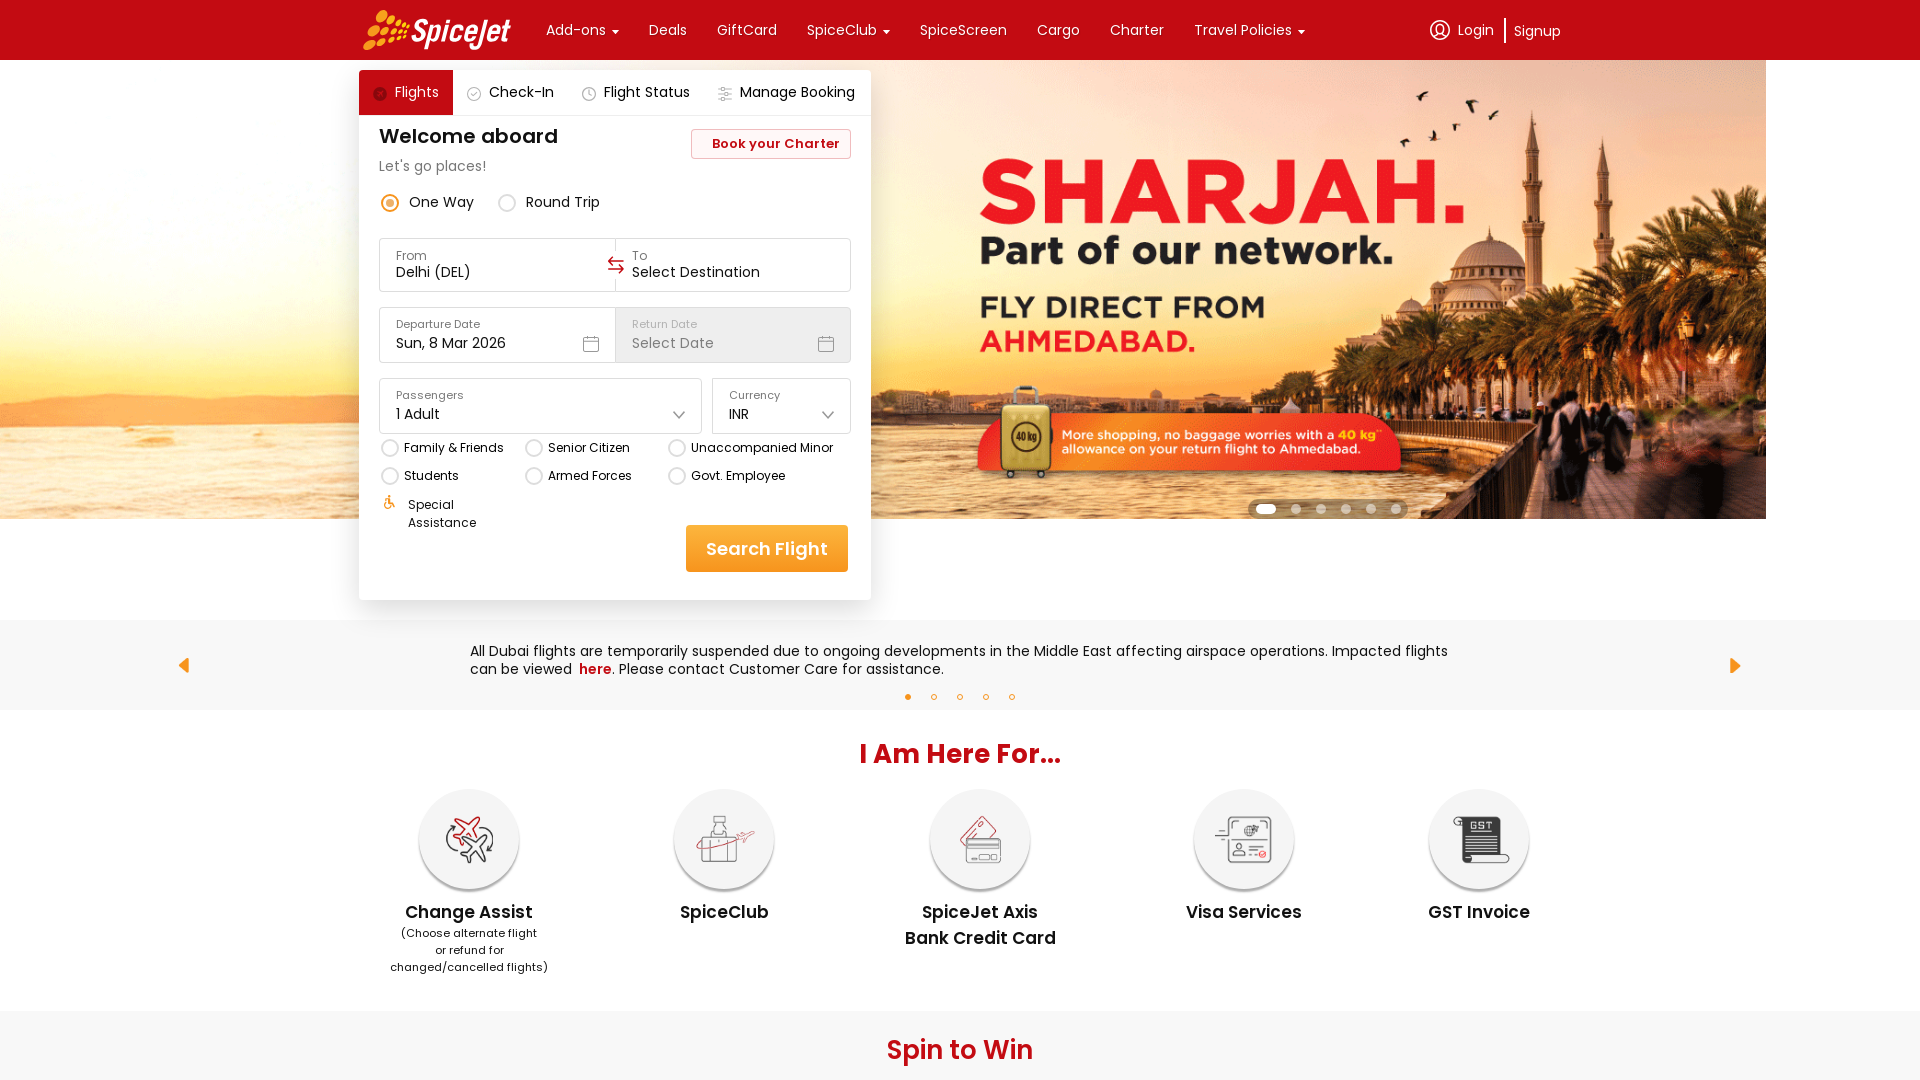

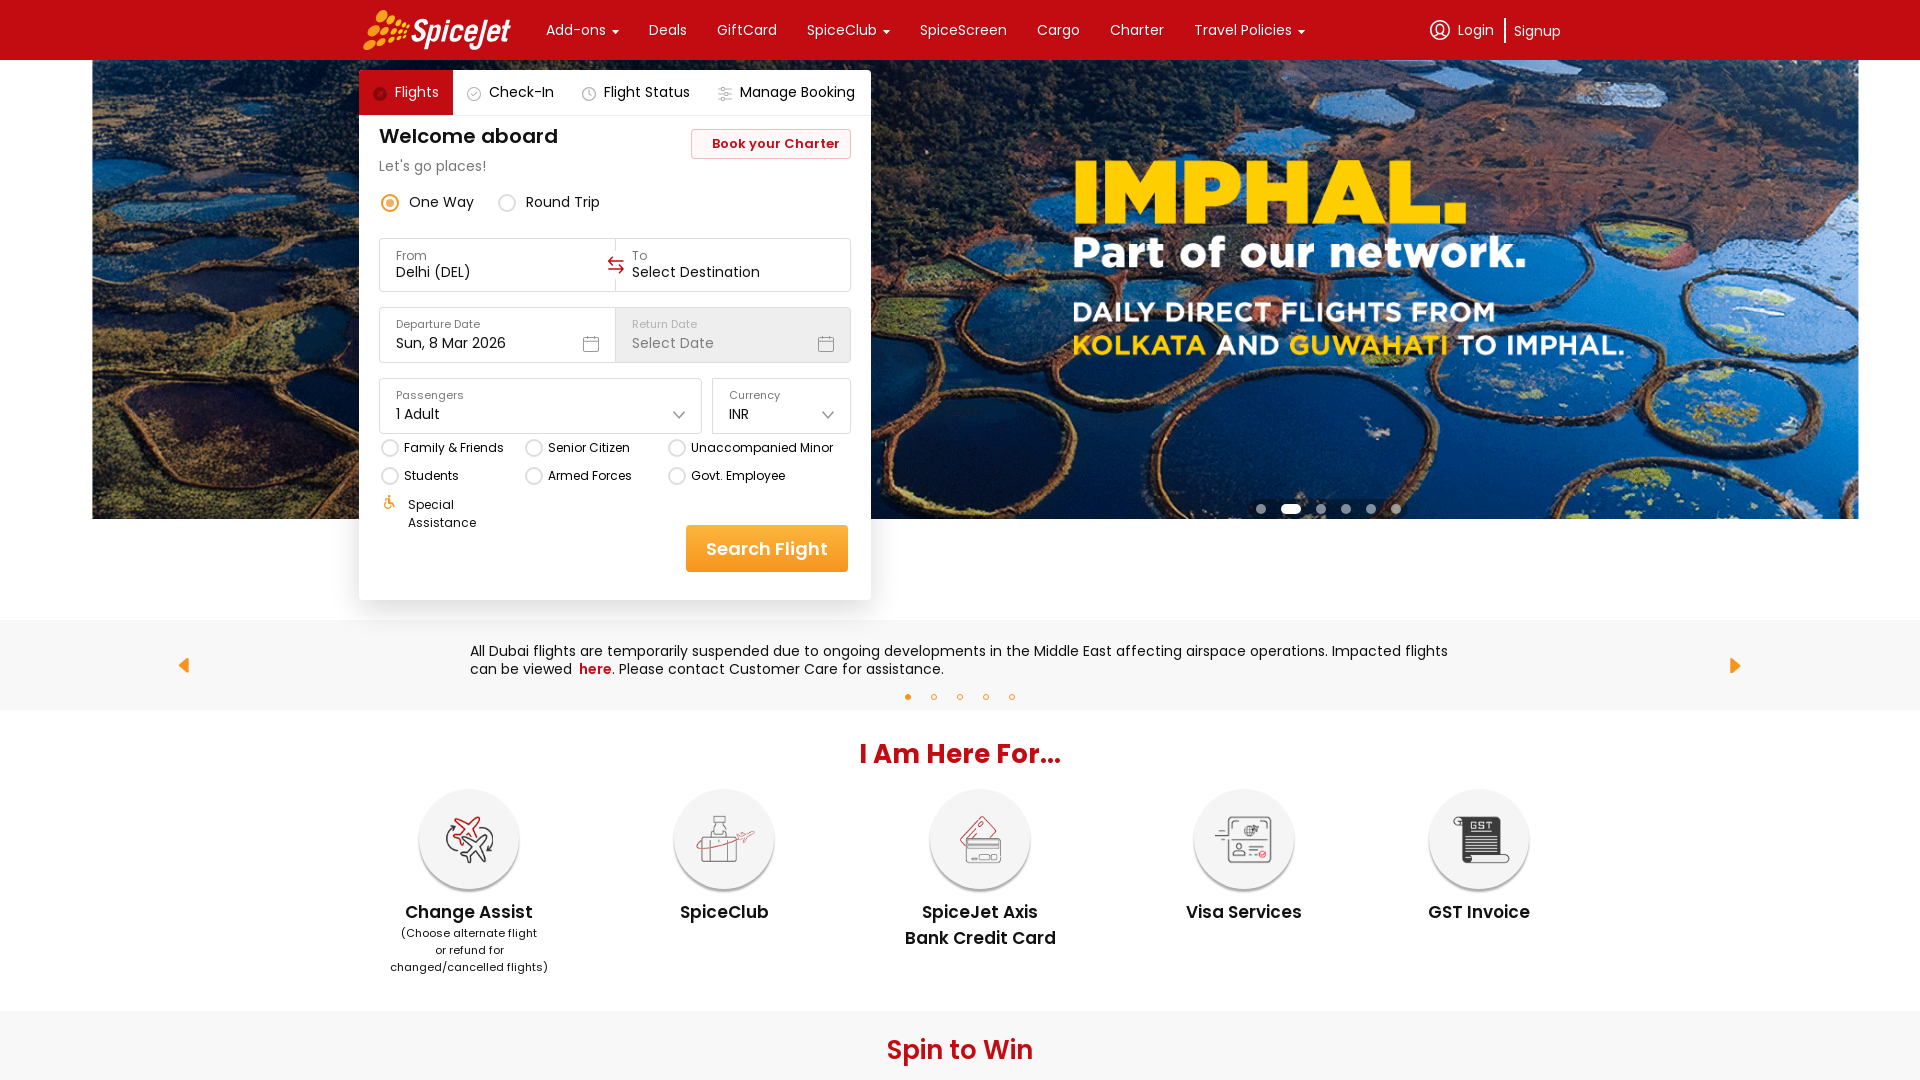